Tests the Federal Reserve monetary policy materials search functionality by setting date filters, selecting the Policy Statements checkbox, applying the filter, and navigating through paginated results.

Starting URL: https://www.federalreserve.gov/monetarypolicy/materials/

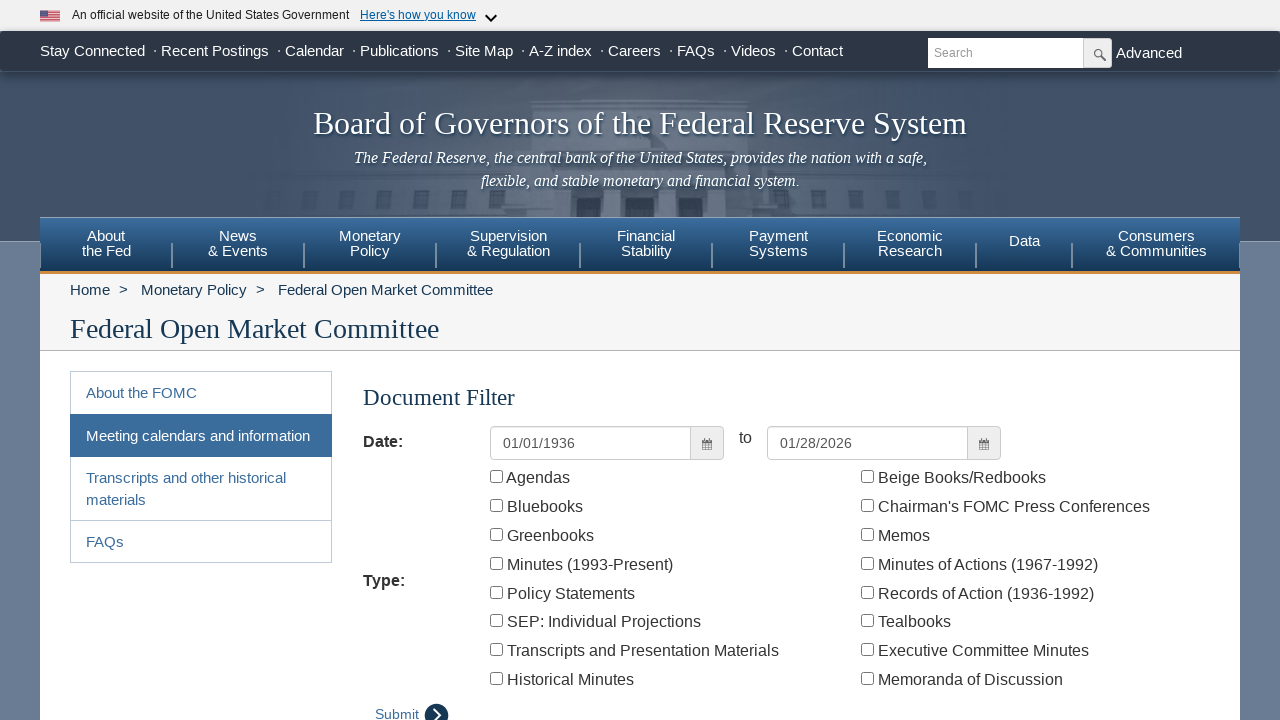

Waited for start date filter input to load
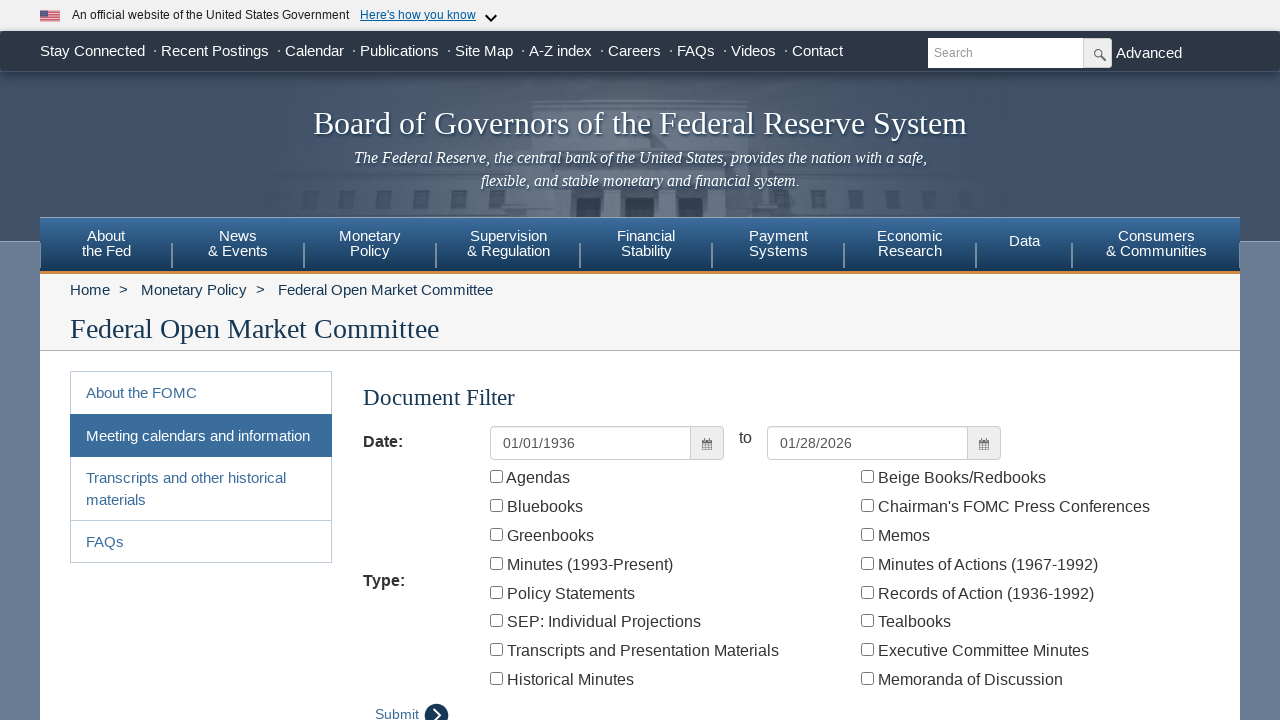

Filled start date filter with 01/01/2020 on input[name='startmodel']
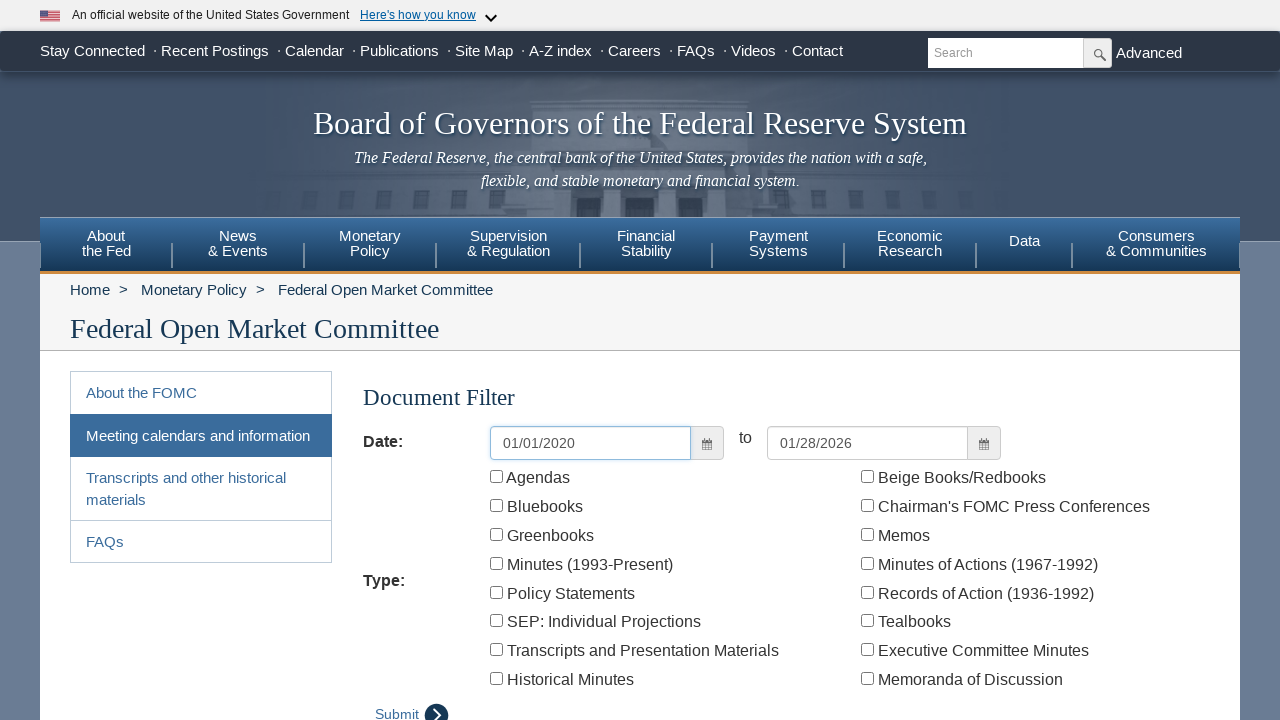

Filled end date filter with 12/31/2022 on input[name='endmodel']
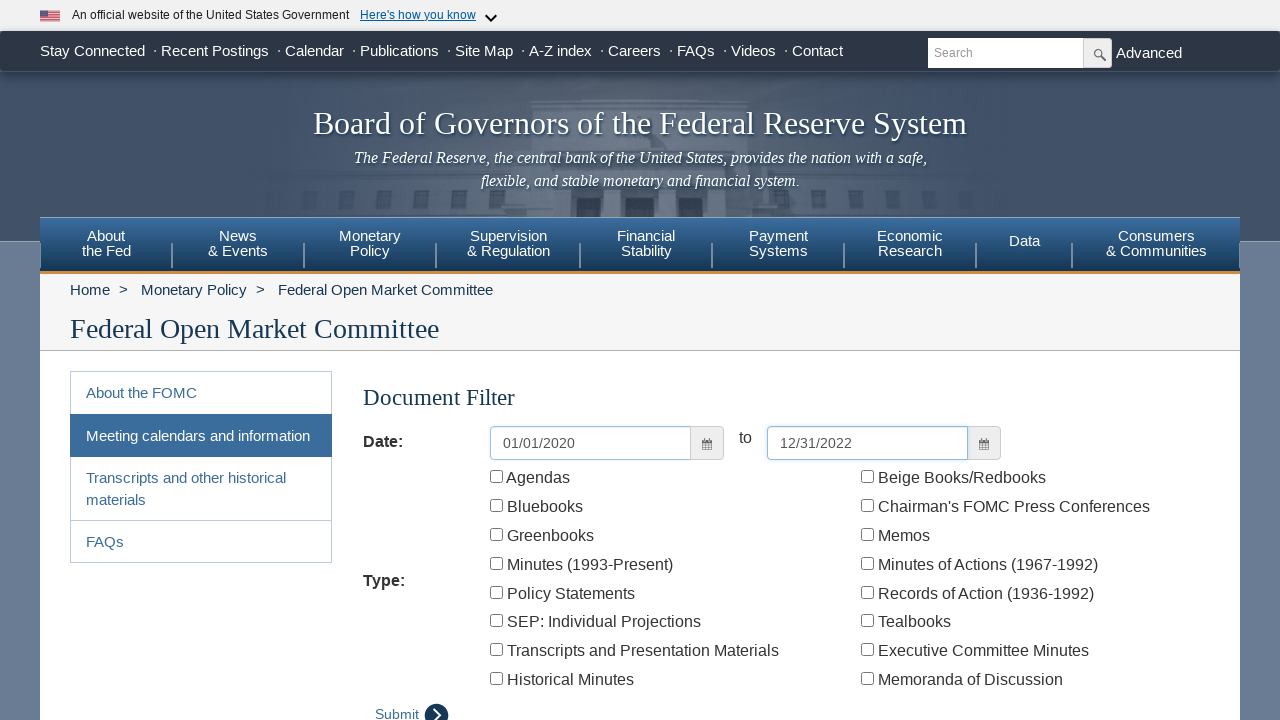

Selected Policy Statements checkbox at (496, 592) on xpath=//label/input[contains(..,'Policy Statements')]
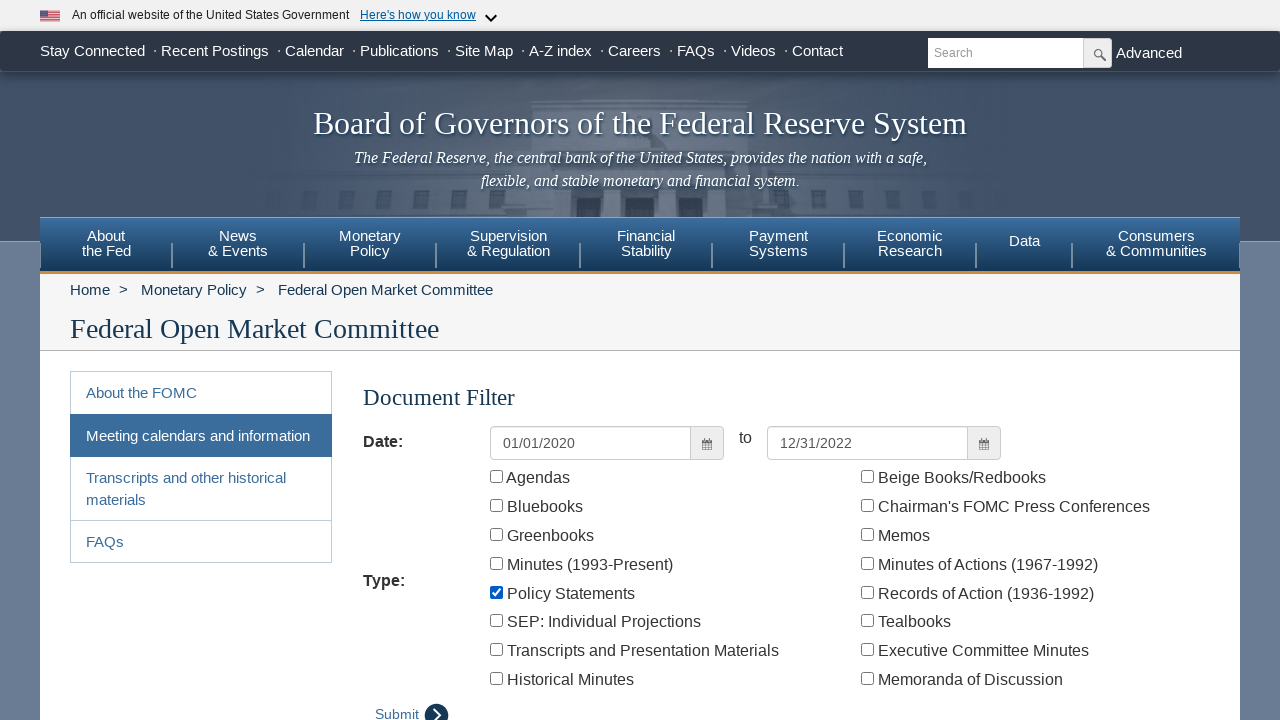

Clicked submit button to apply filters at (412, 702) on .btn.btn-primary
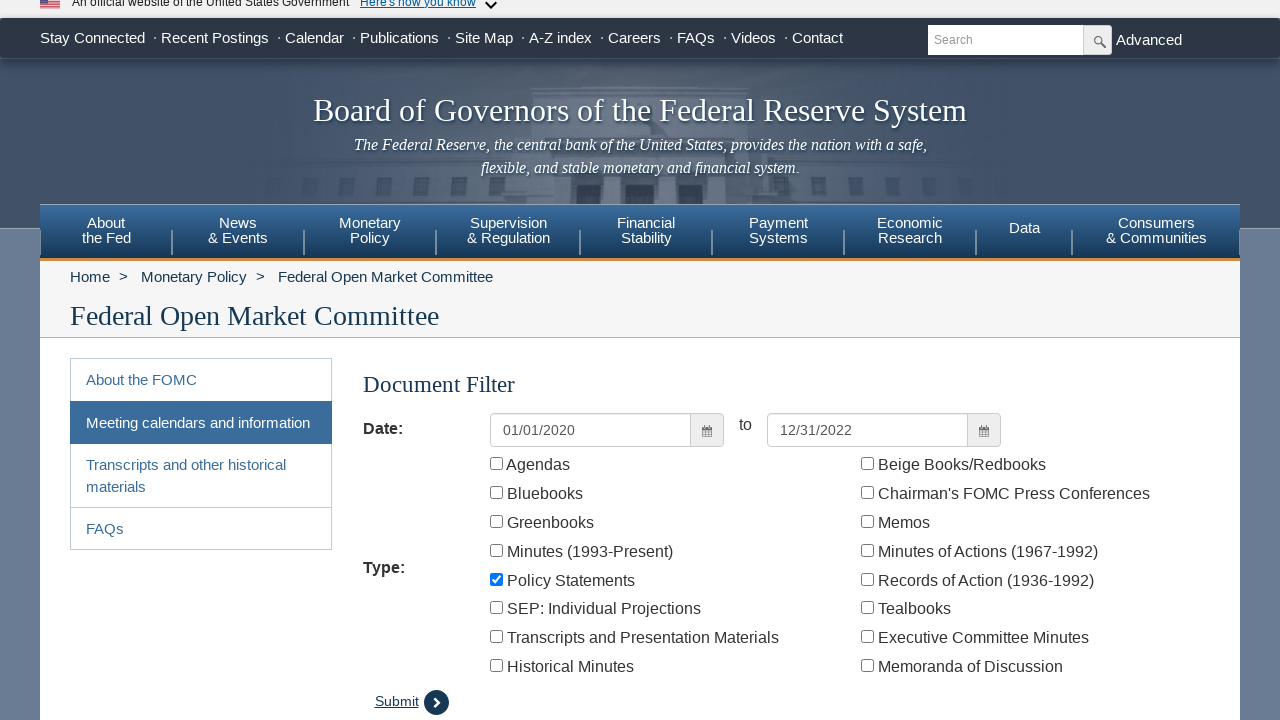

Pagination controls loaded after filter application
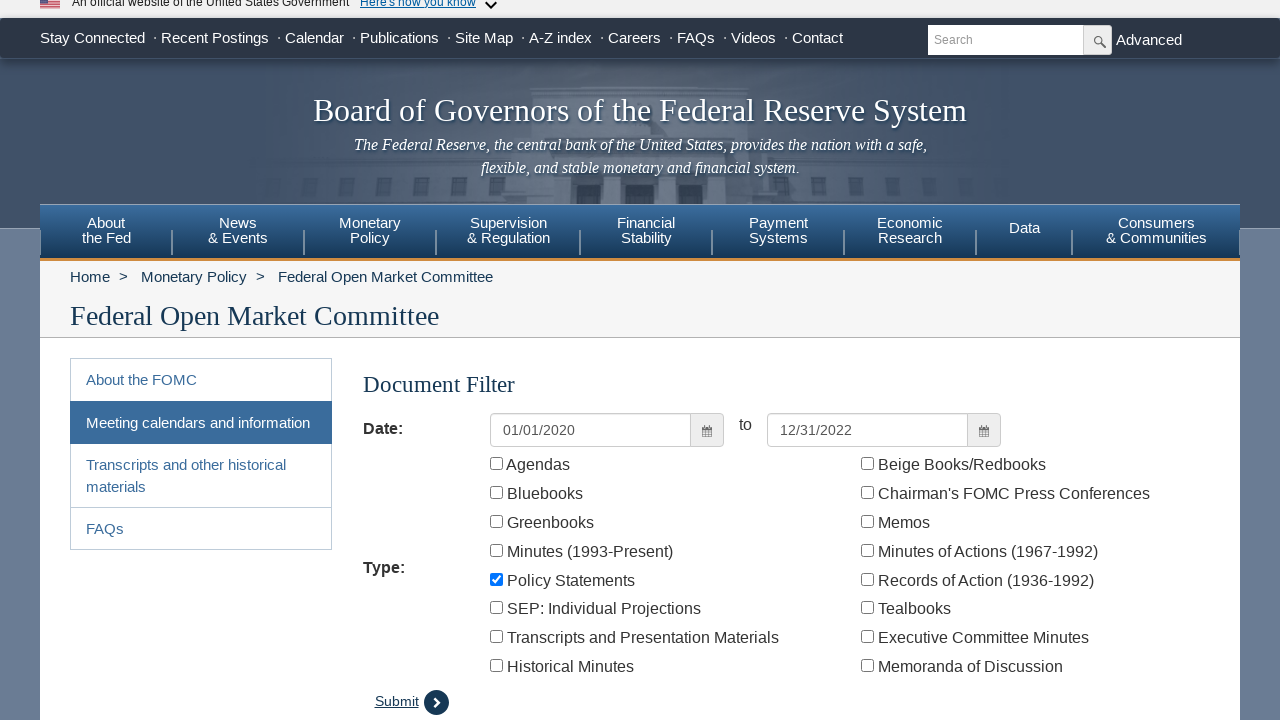

Navigated to last page of results at (796, 361) on .pagination >> text=Last
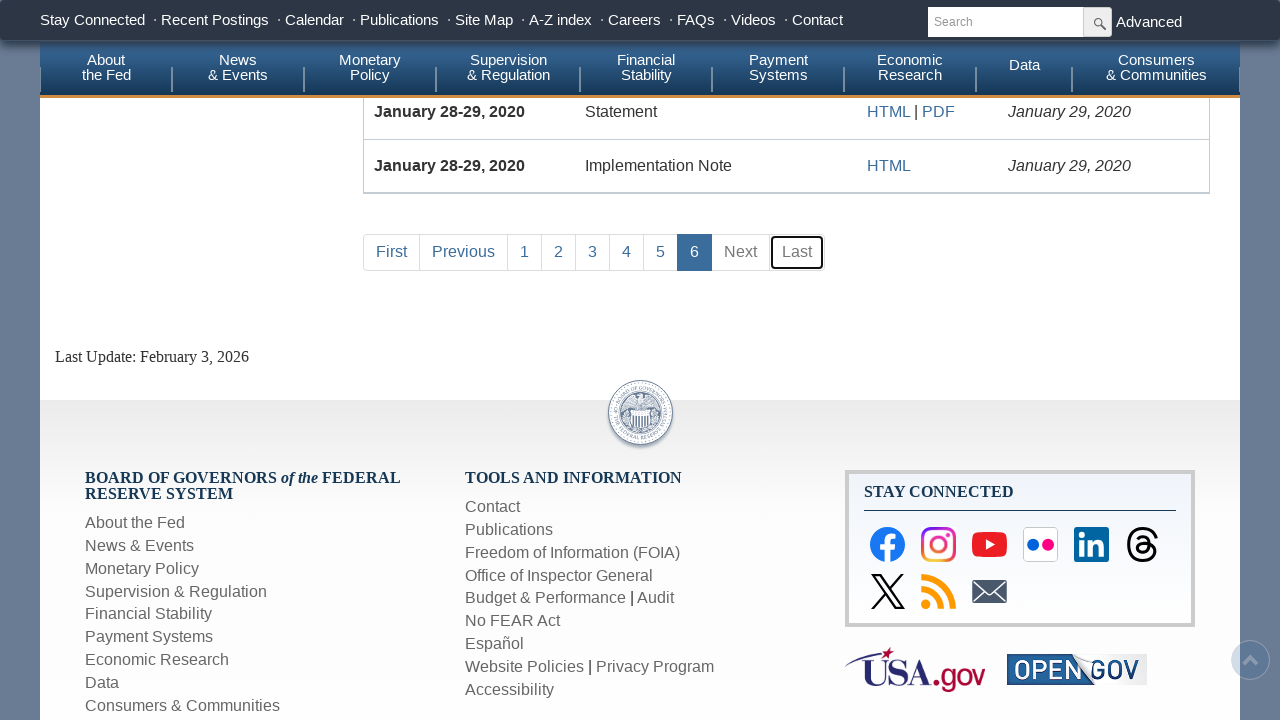

Waited for pagination to update after navigating to last page
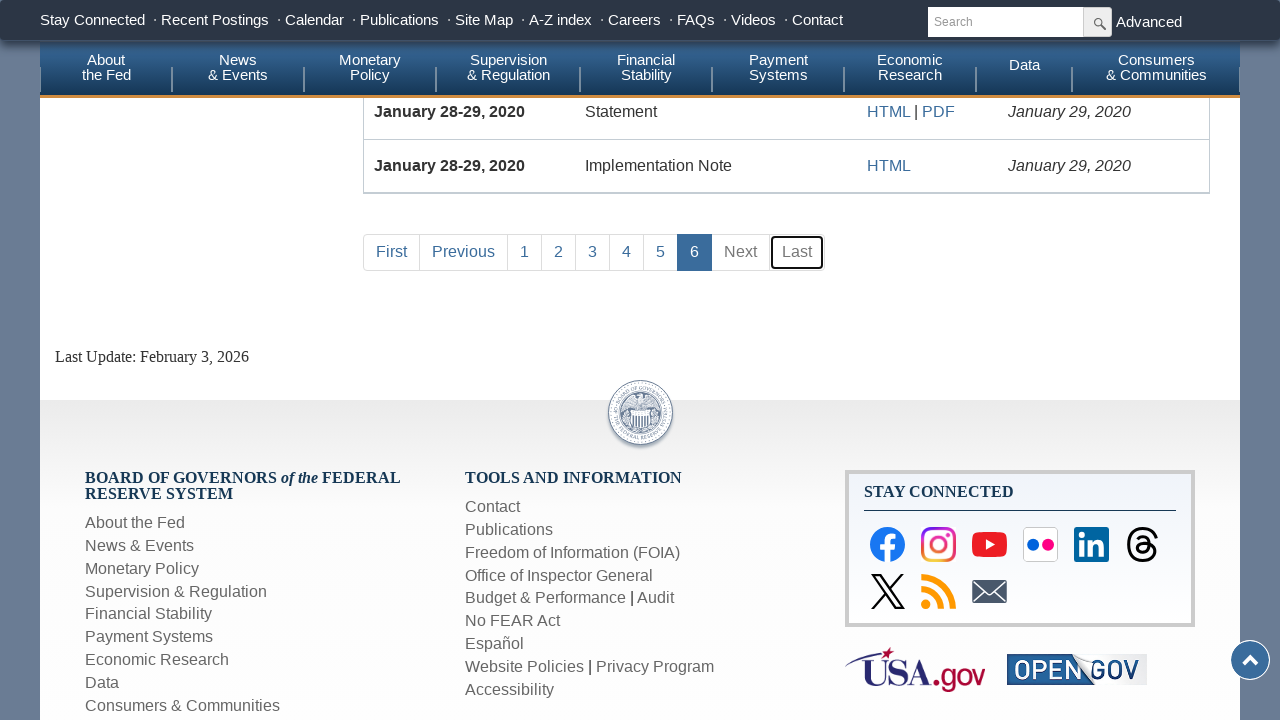

Navigated back to first page of results at (391, 253) on .pagination >> text=First
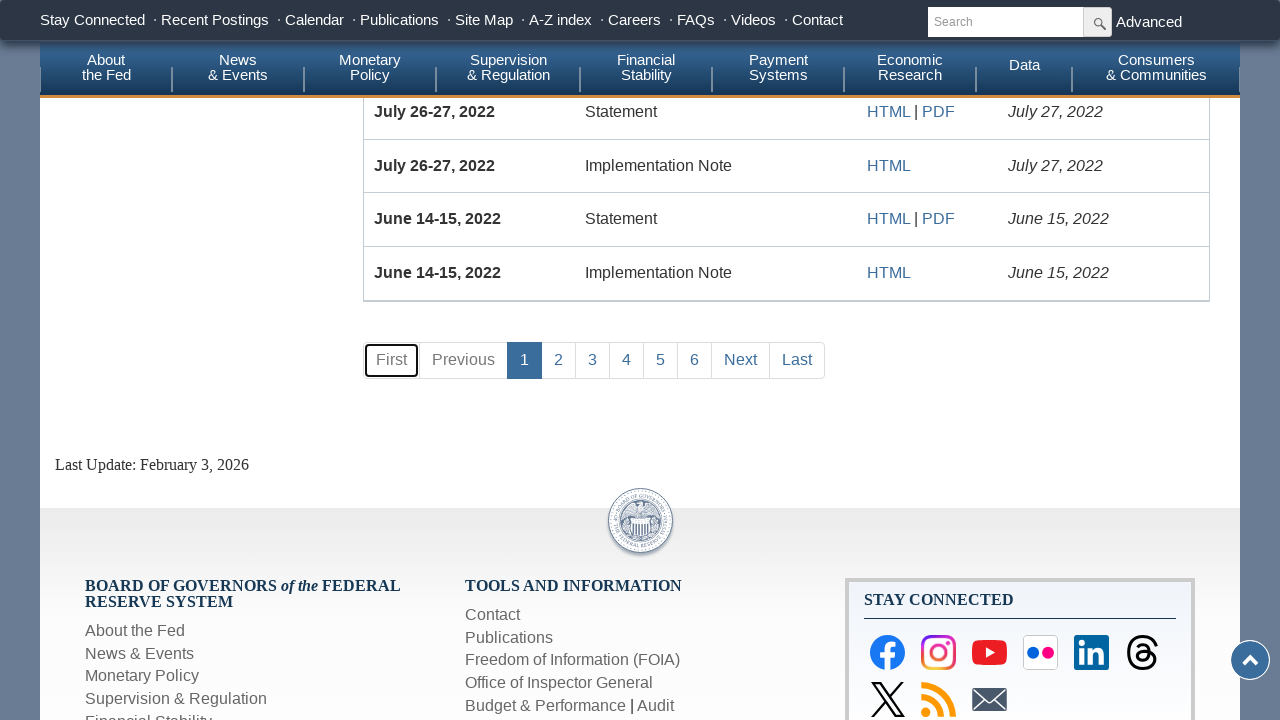

Waited for first page to load
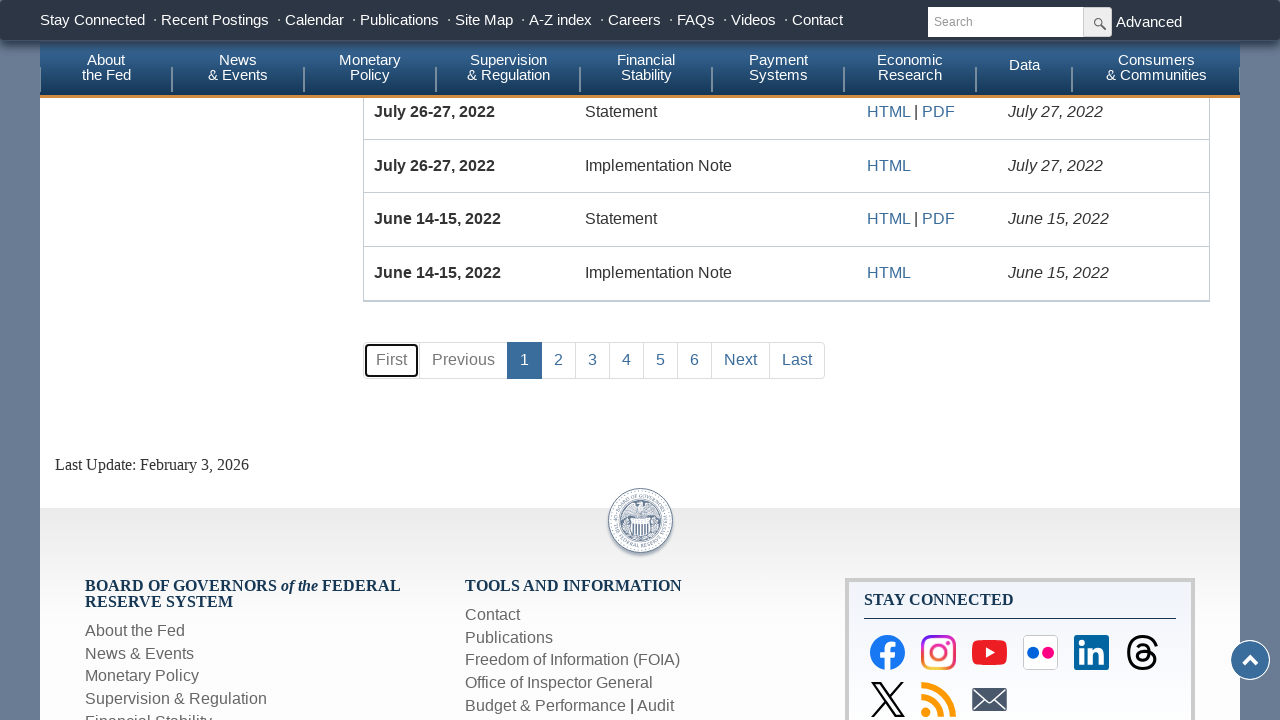

Navigated to next page of results at (740, 361) on .pagination >> text=Next
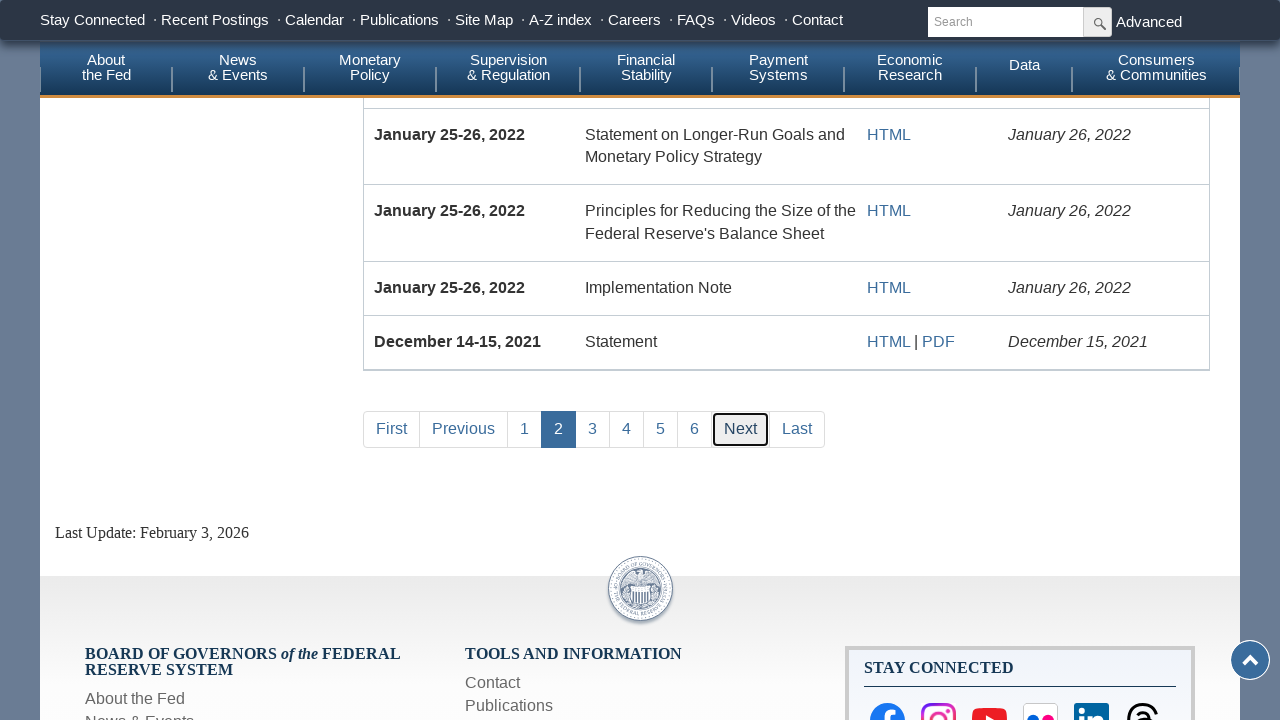

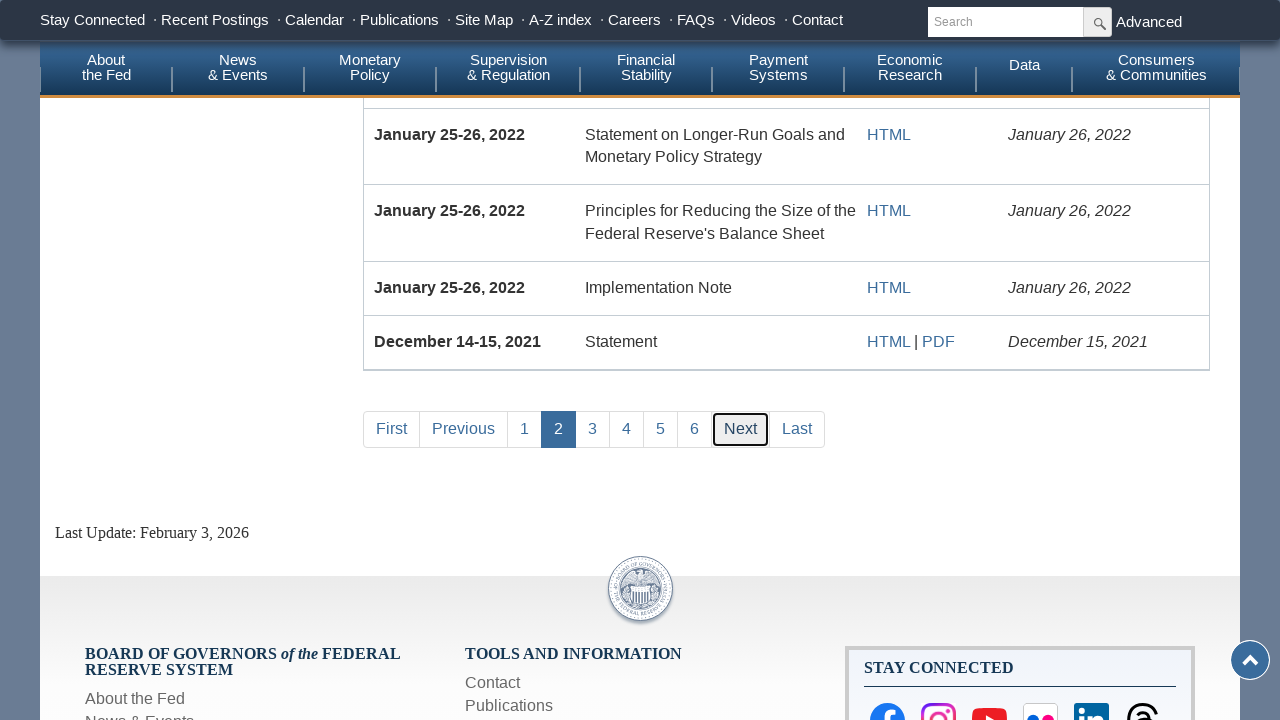